Tests range slider functionality by dragging the slider handle 100 units to the right and then 100 units to the left

Starting URL: https://rangeslider.js.org/

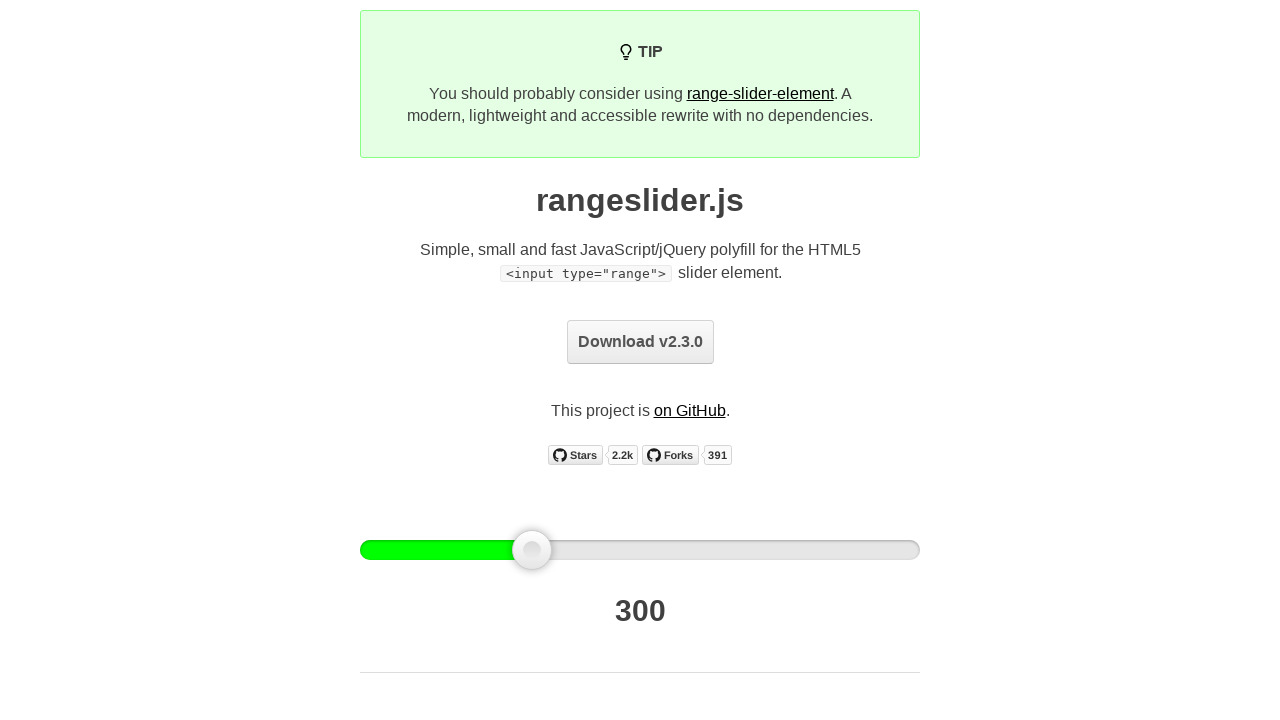

Located the range slider element with ID js-rangeslider-0
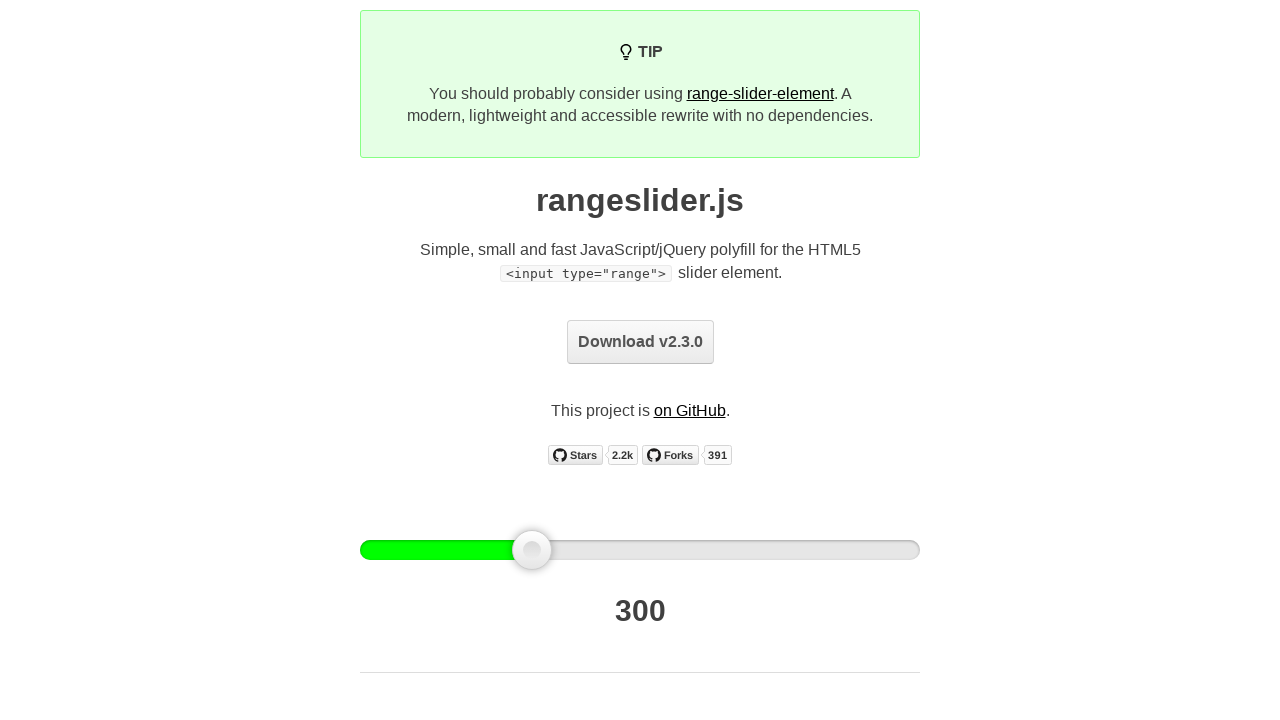

Retrieved bounding box of the slider element
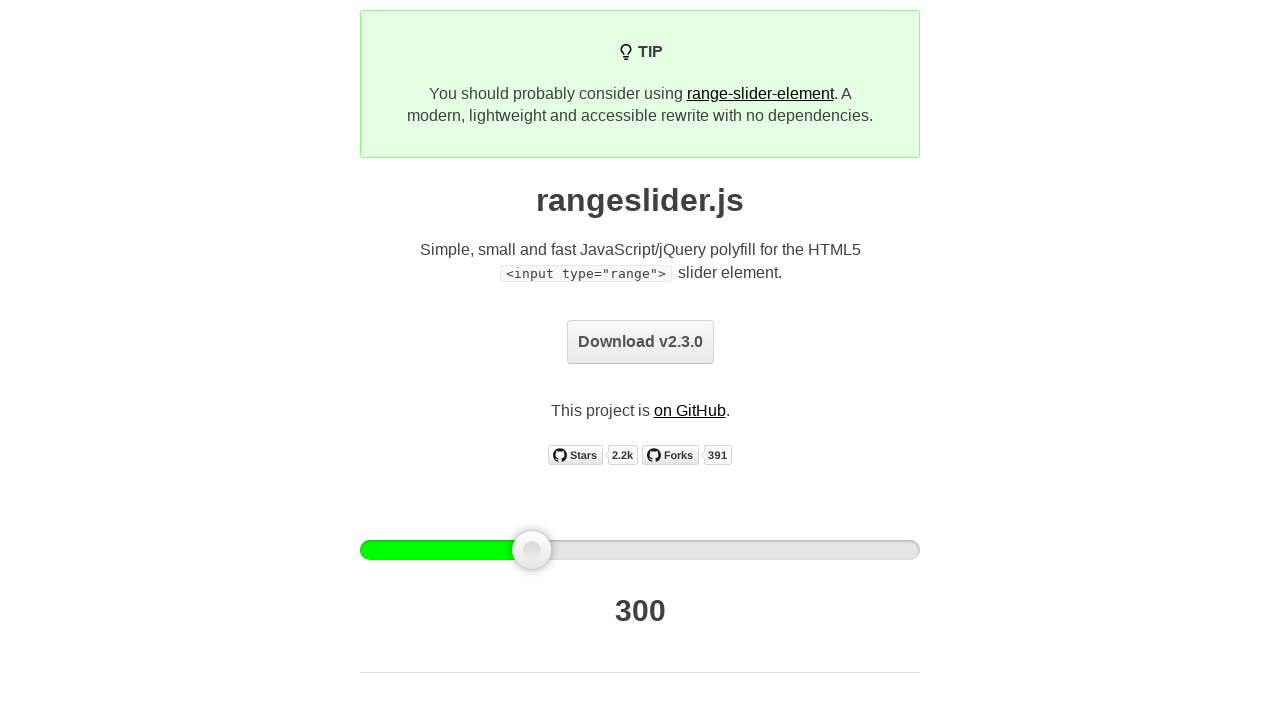

Moved mouse to center of slider handle at (640, 550)
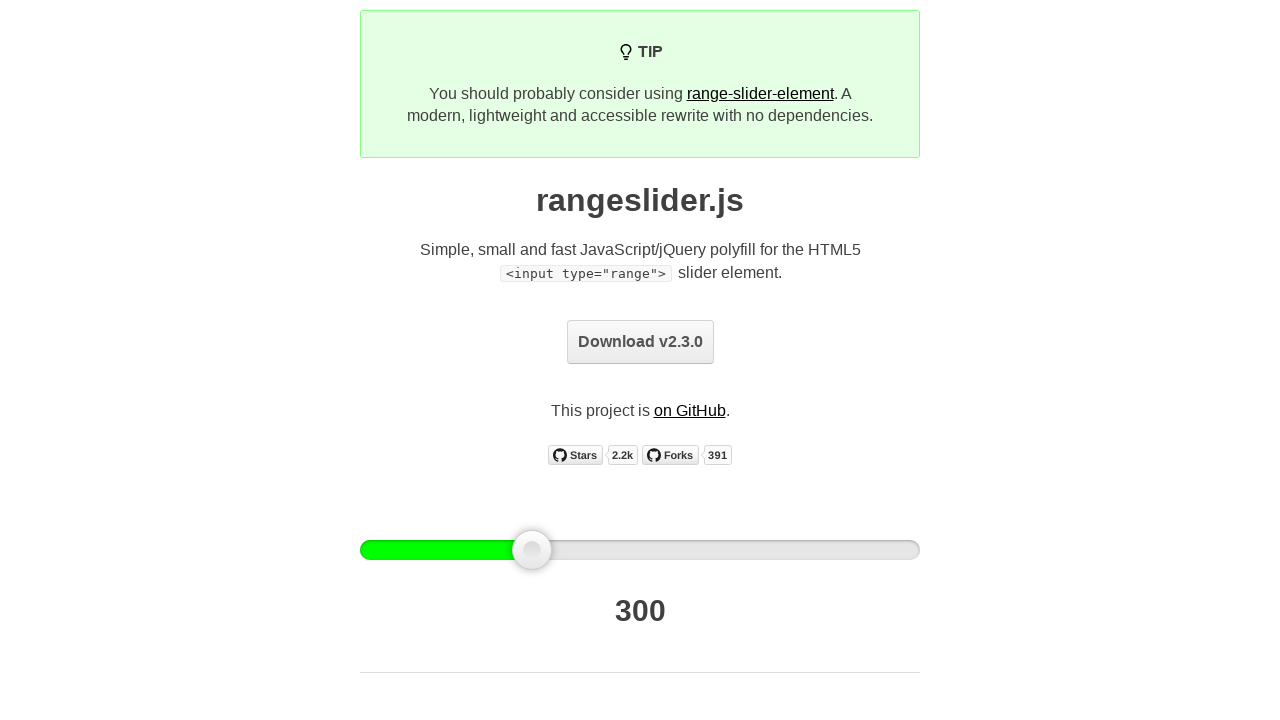

Pressed mouse button down on slider handle at (640, 550)
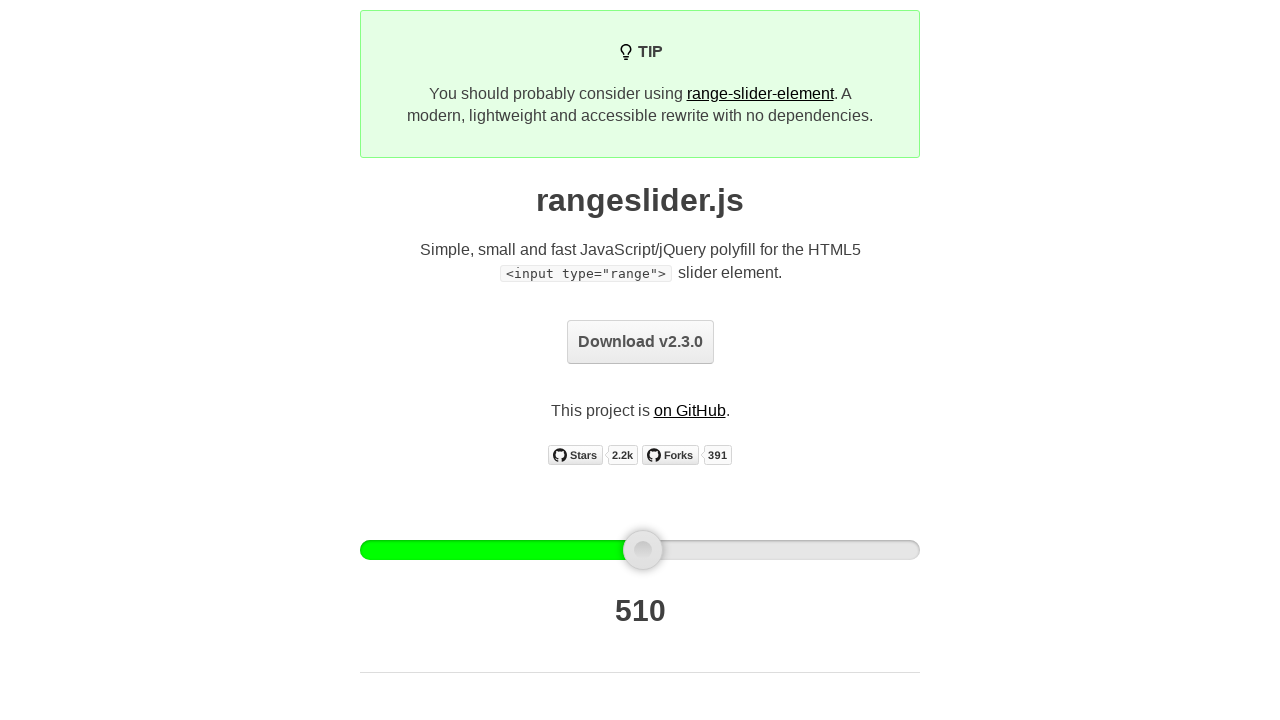

Dragged slider handle 100 pixels to the right at (740, 550)
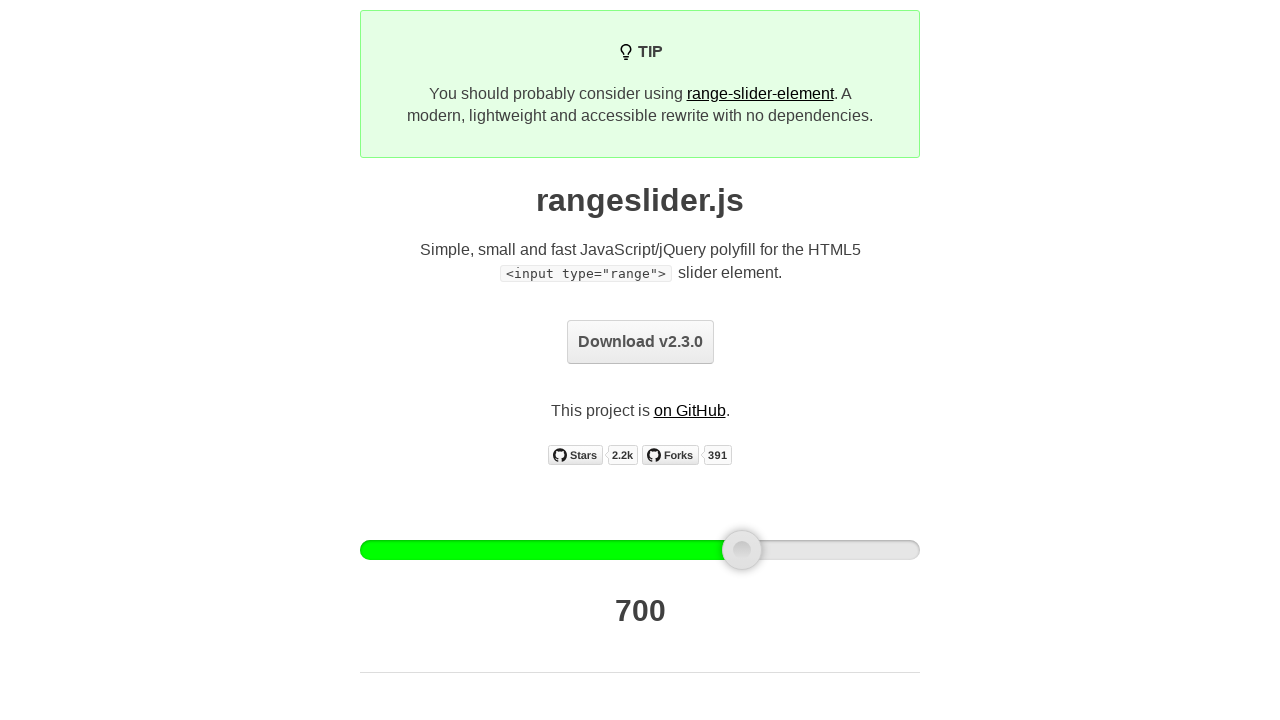

Released mouse button after dragging right at (740, 550)
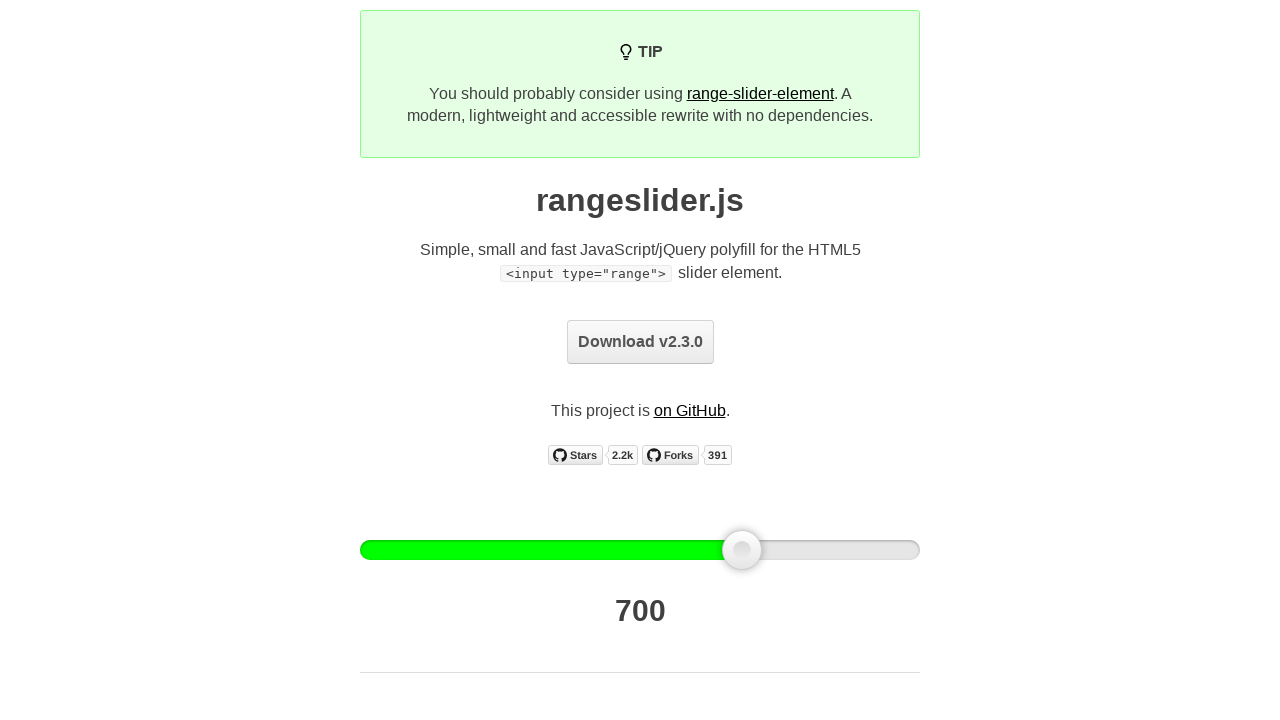

Waited 2000 milliseconds for slider to settle
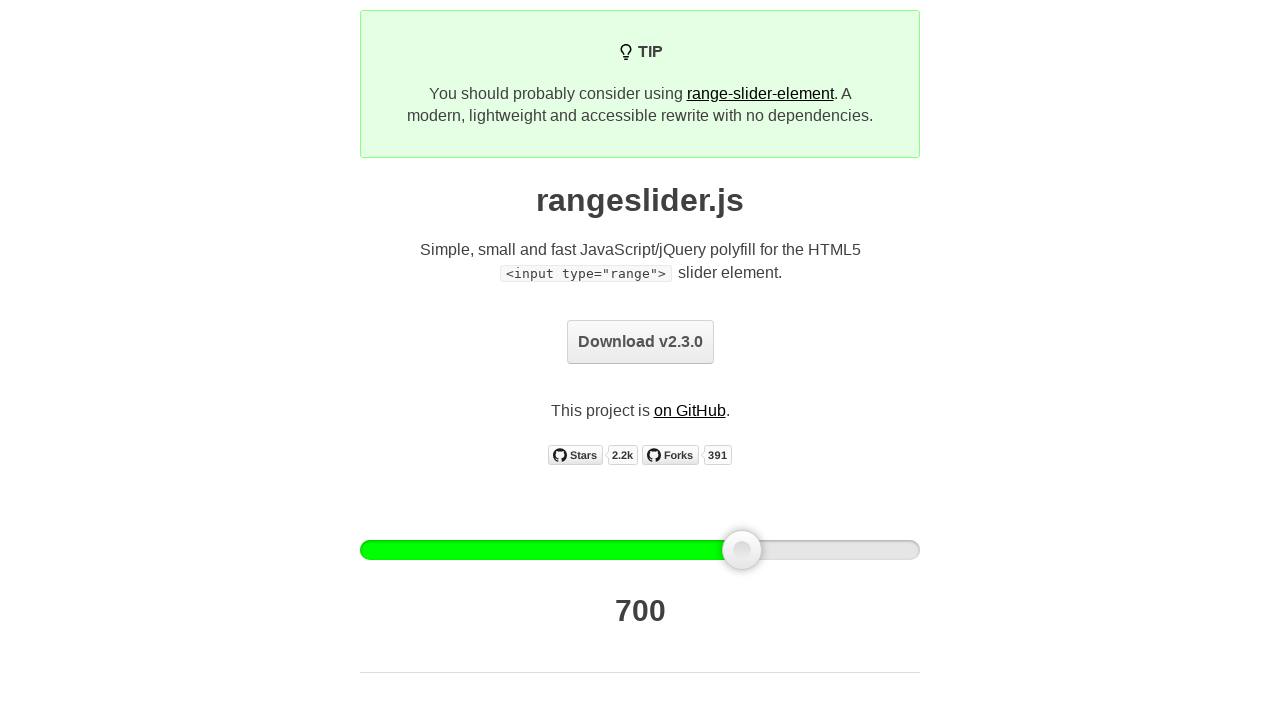

Moved mouse to current position of slider handle (100 pixels right) at (740, 550)
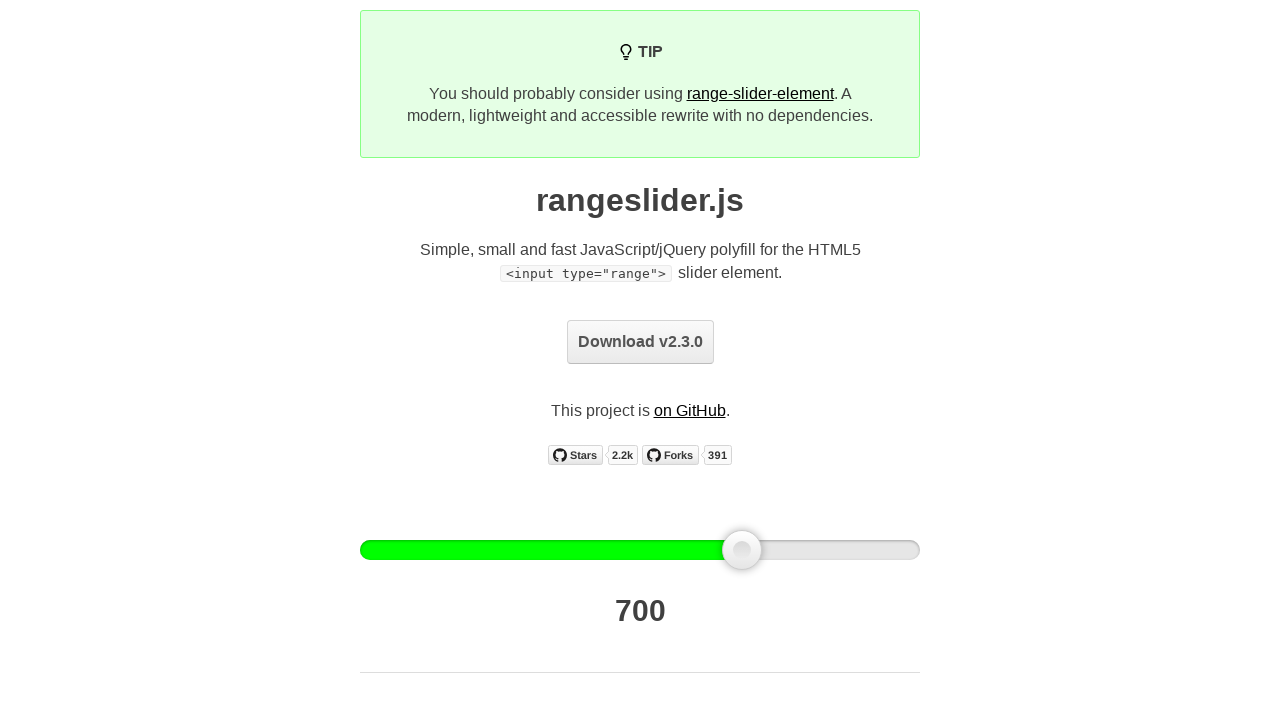

Pressed mouse button down on slider handle at (740, 550)
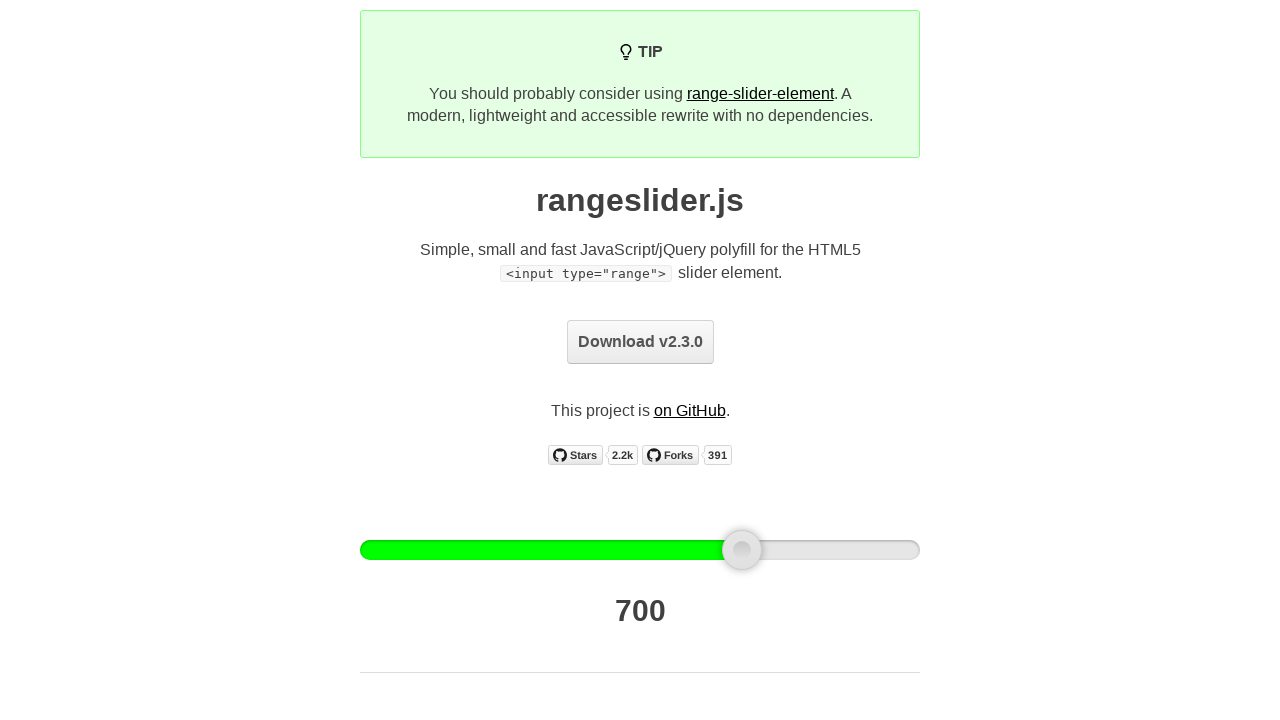

Dragged slider handle 100 pixels to the left back to center at (640, 550)
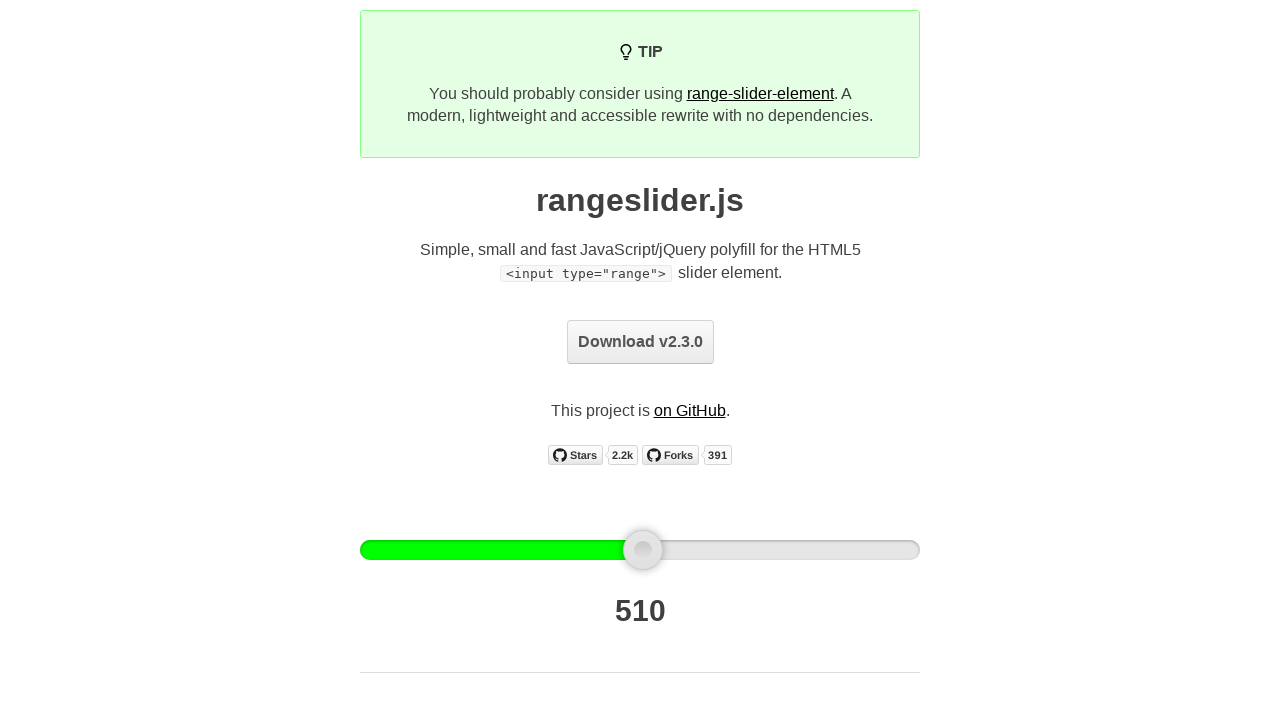

Released mouse button after dragging left at (640, 550)
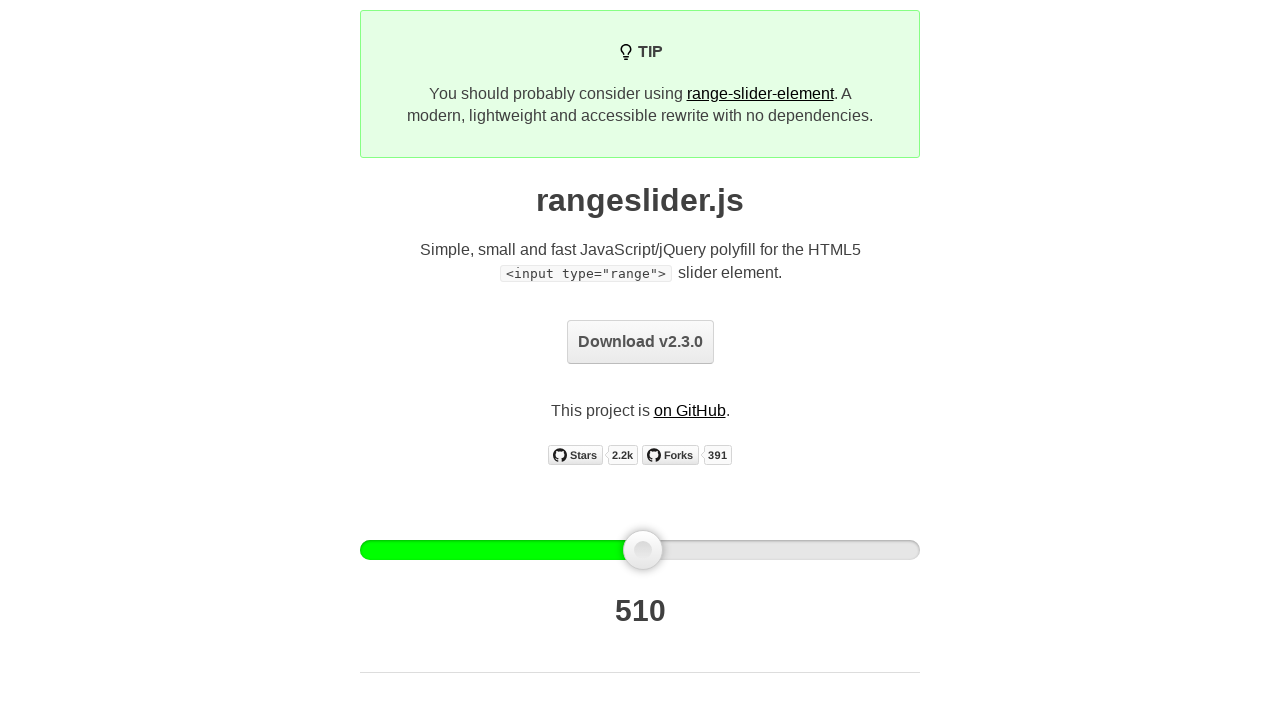

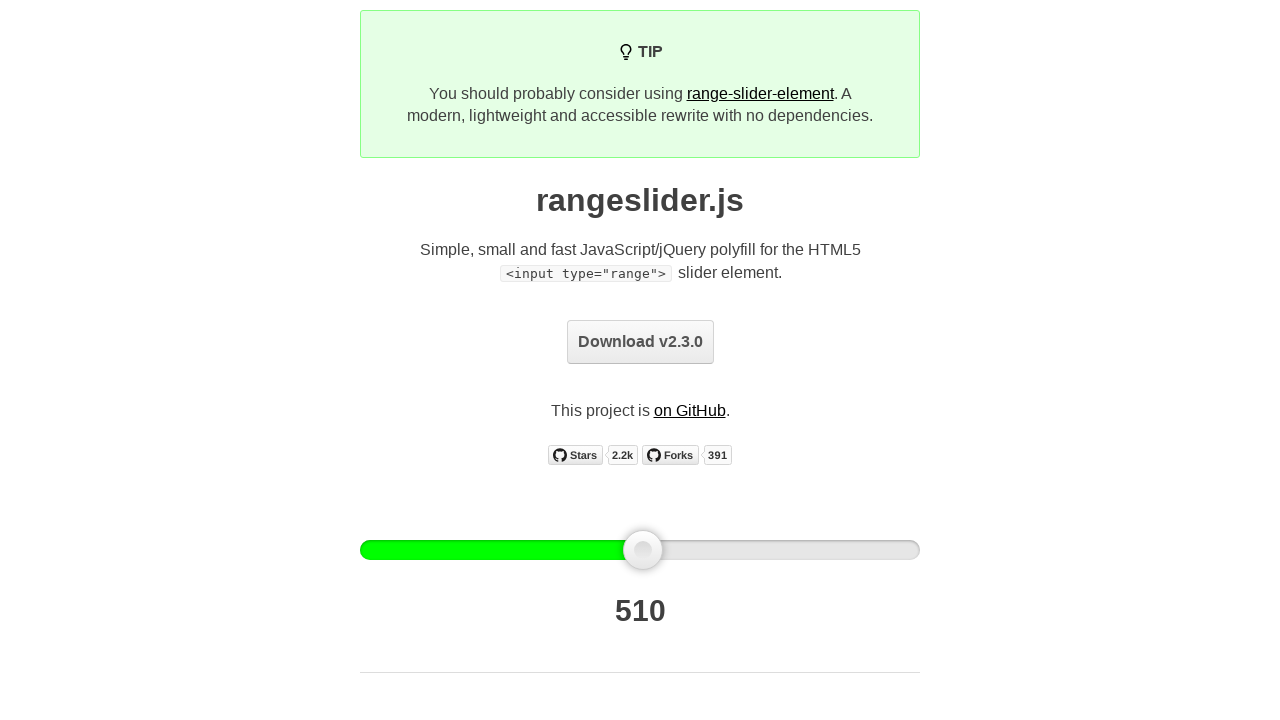